Tests a multi-step form flow by clicking a dynamically calculated link, then filling out a form with first name, last name, city, and country fields before submitting

Starting URL: http://suninjuly.github.io/find_link_text

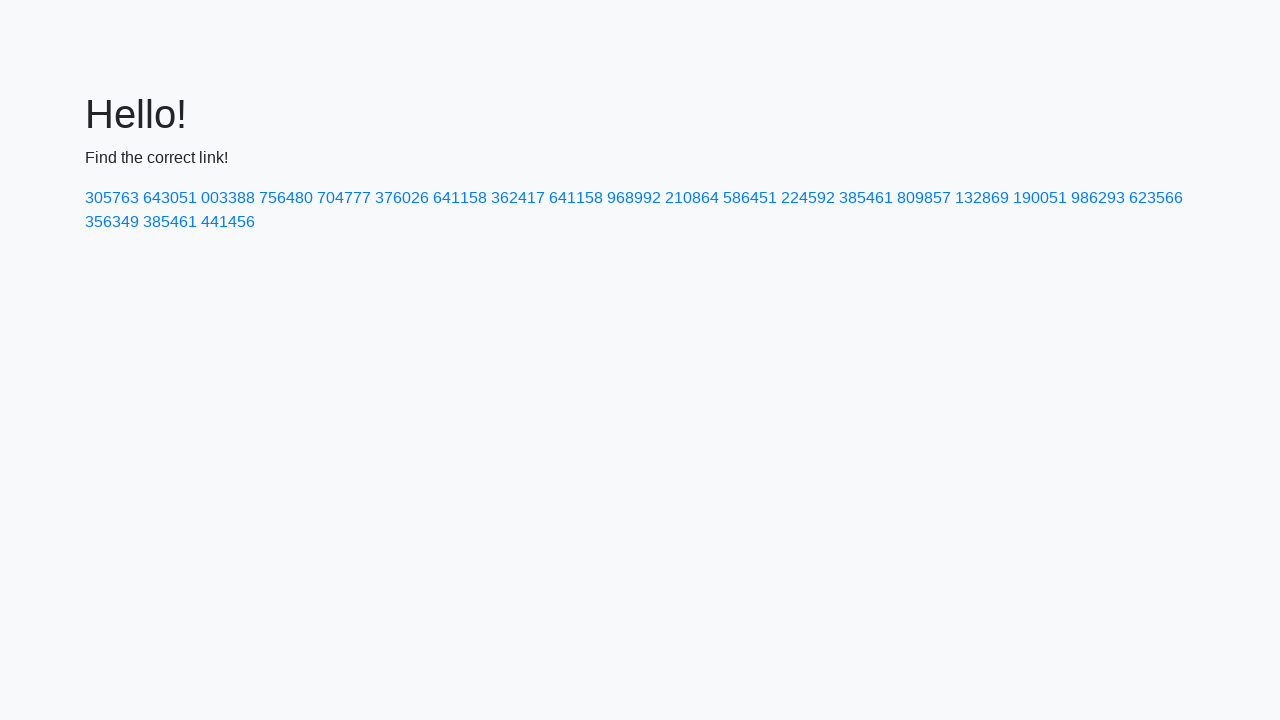

Clicked dynamically calculated link with text '224592' at (808, 198) on text=224592
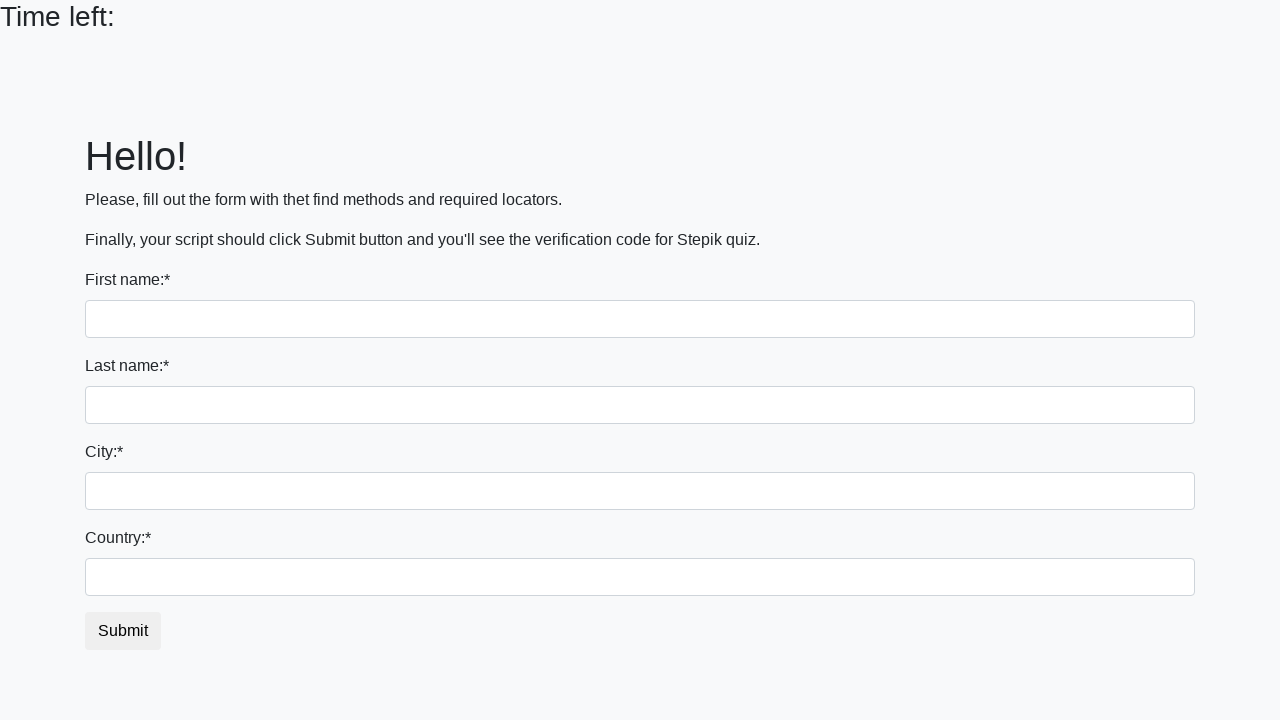

Filled first name field with 'Ivan' on input
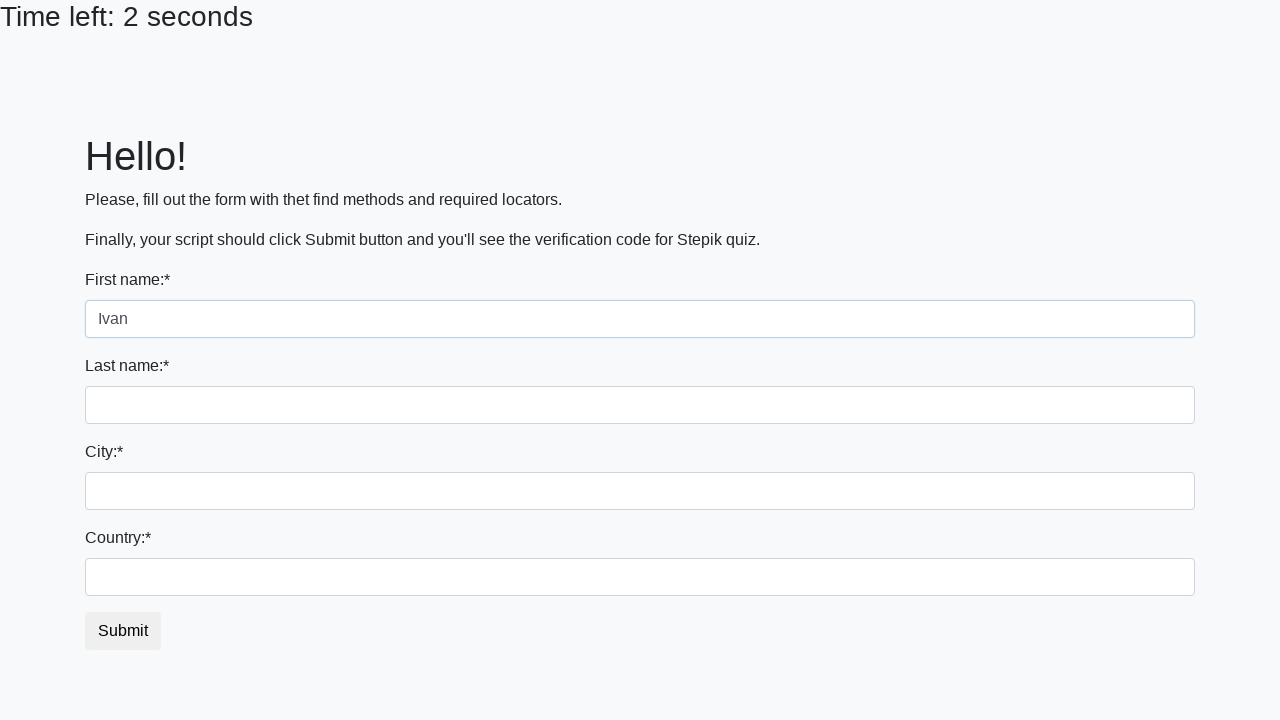

Filled last name field with 'Petrov' on input[name='last_name']
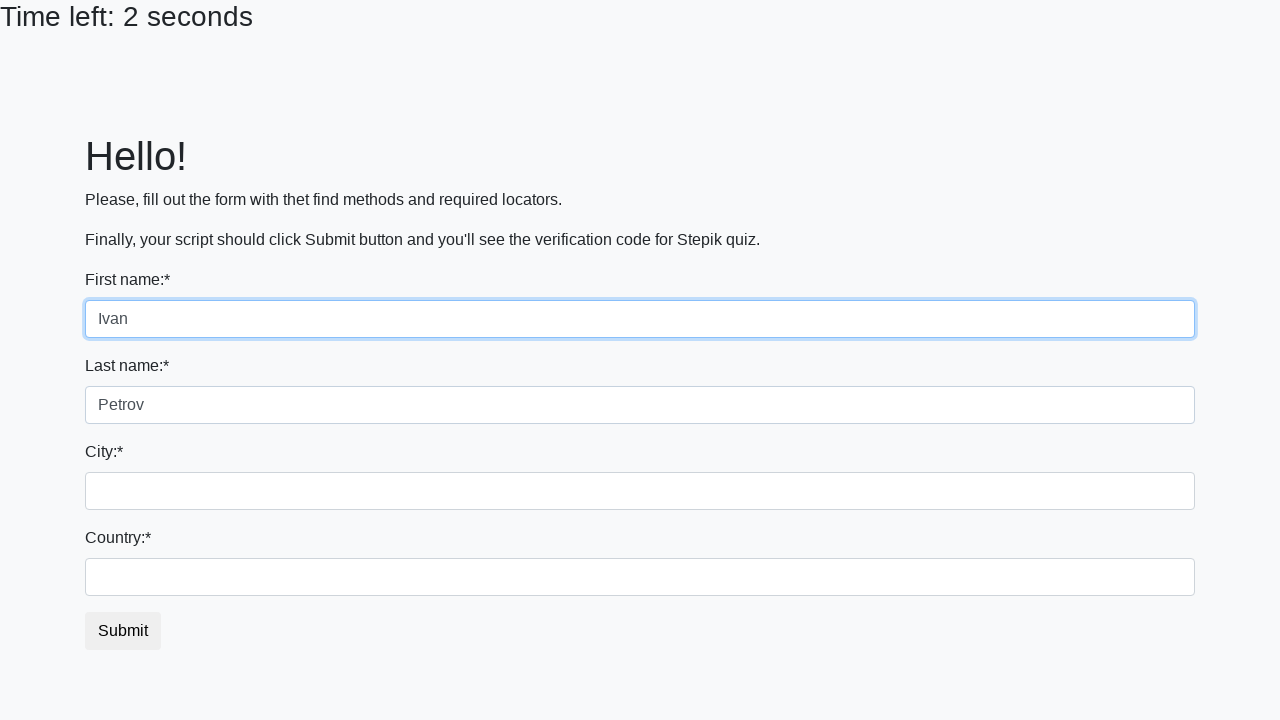

Filled city field with 'Smolensk' on .city
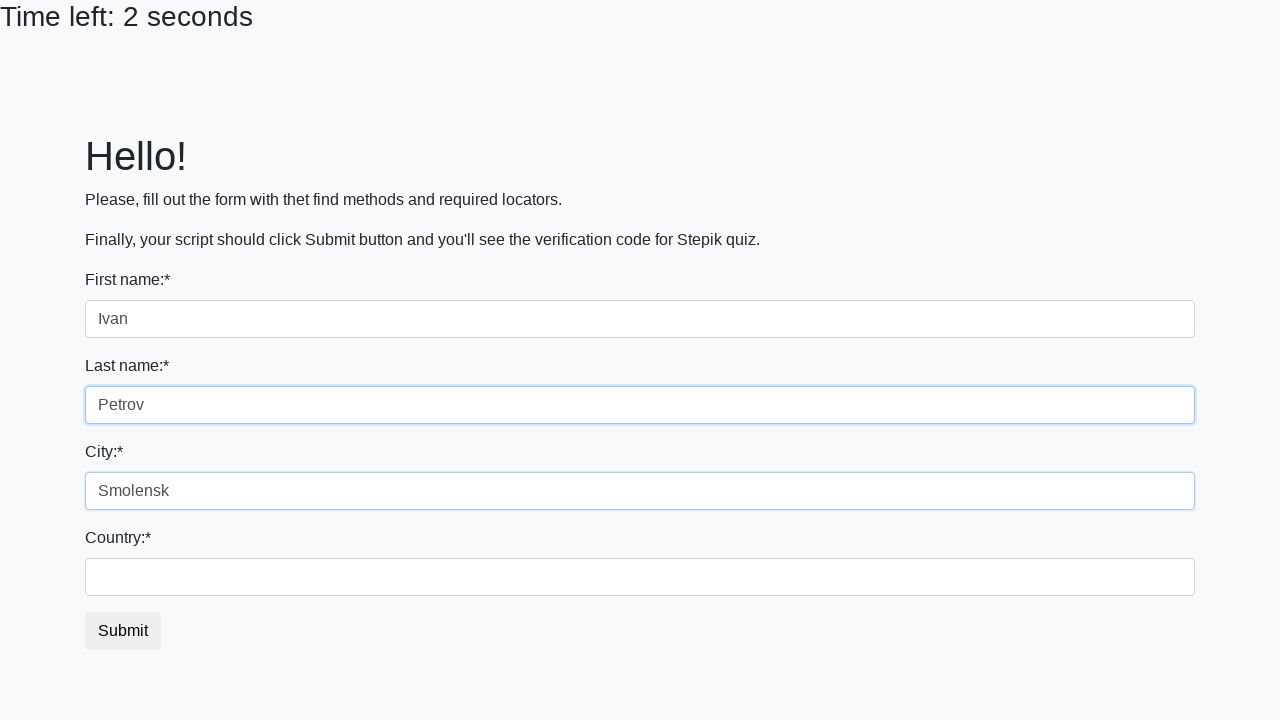

Filled country field with 'Russia' on #country
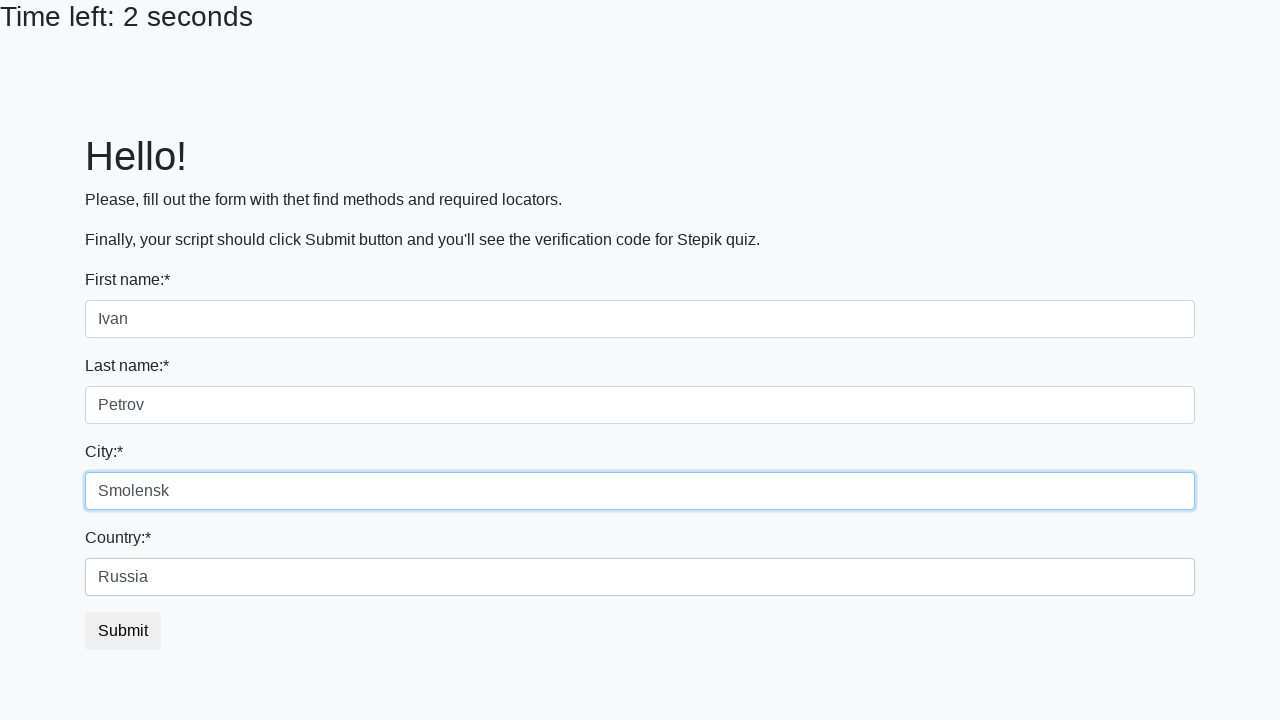

Clicked submit button to complete form submission at (123, 631) on button.btn
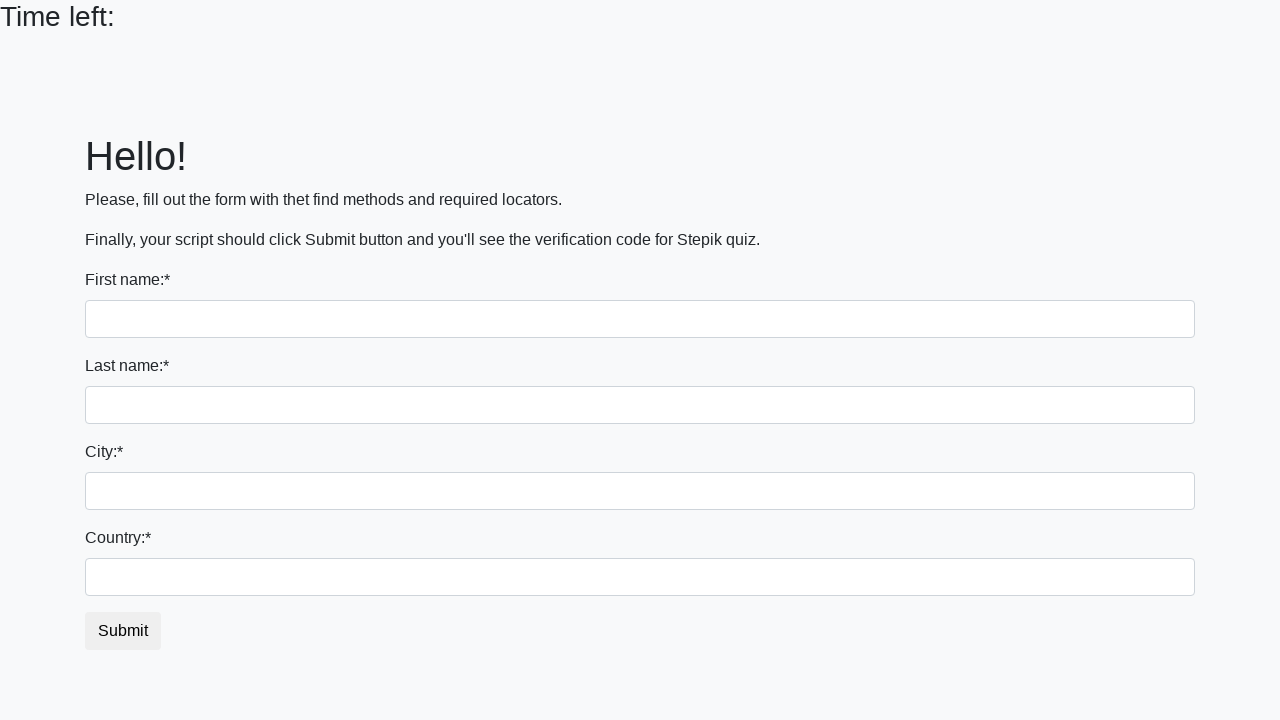

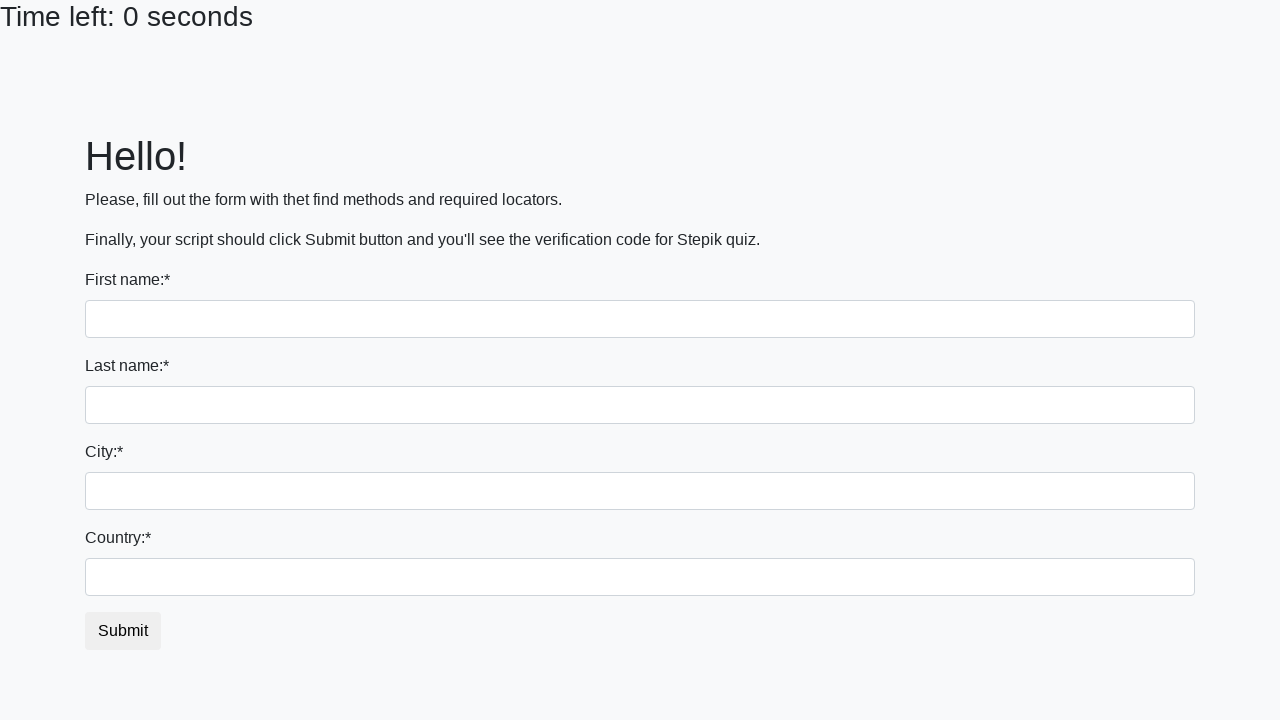